Tests that edits are saved when the input loses focus (blur event)

Starting URL: https://demo.playwright.dev/todomvc

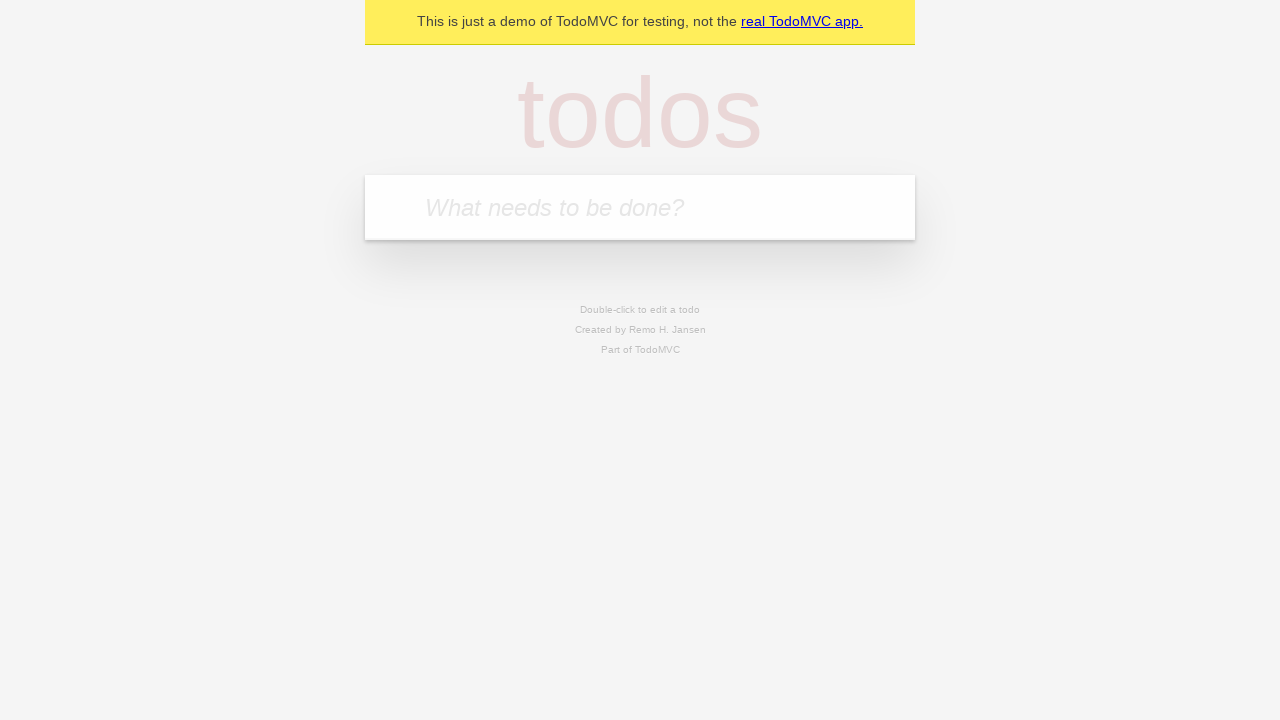

Filled first todo input with 'buy some cheese' on internal:attr=[placeholder="What needs to be done?"i]
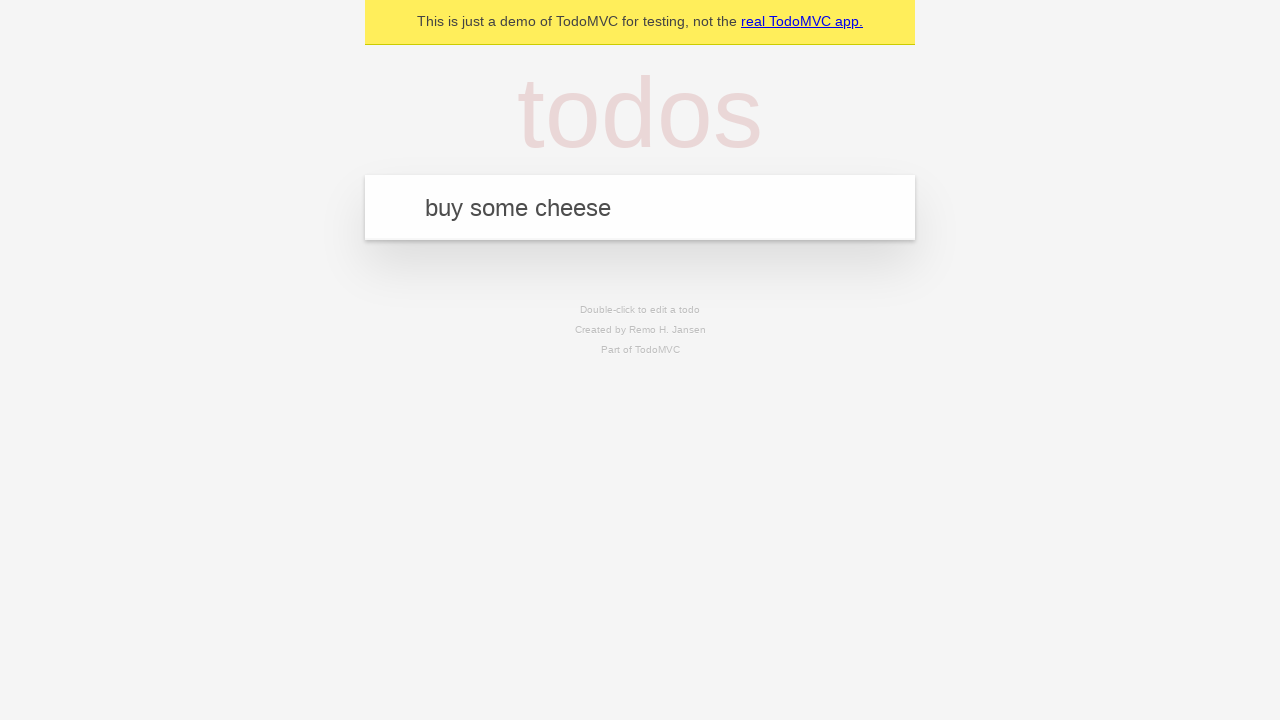

Pressed Enter to create first todo on internal:attr=[placeholder="What needs to be done?"i]
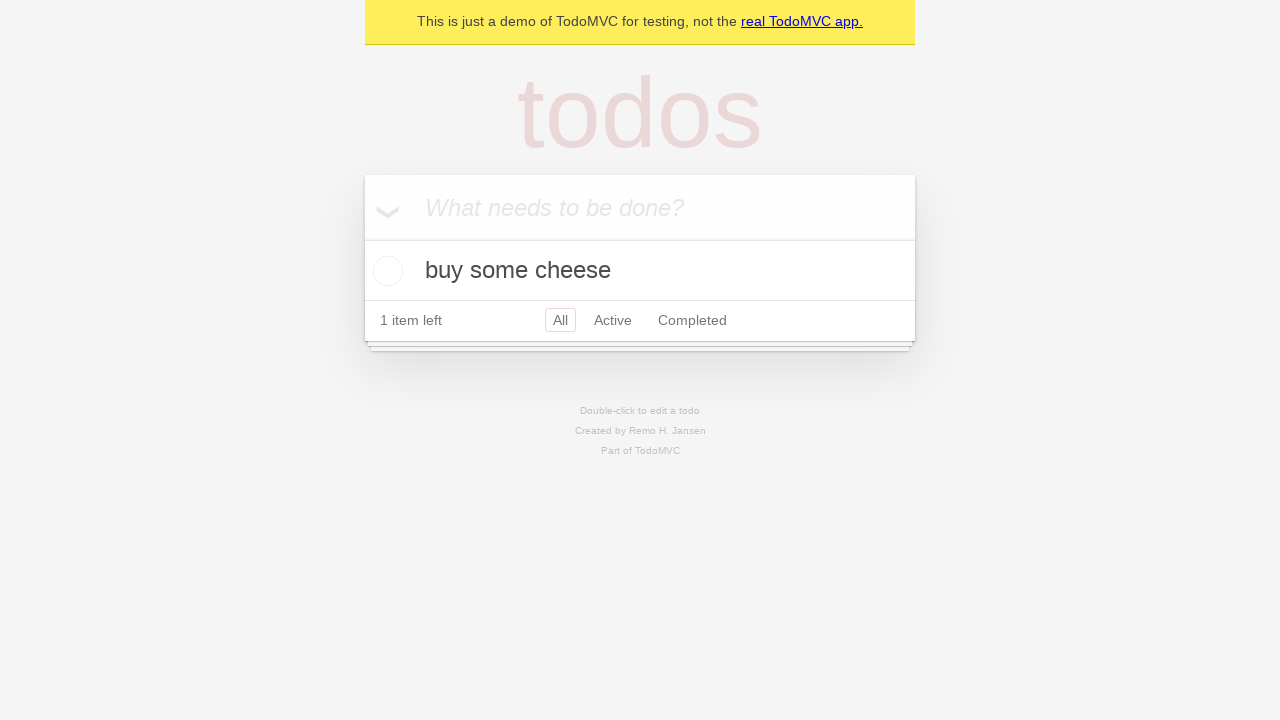

Filled second todo input with 'feed the cat' on internal:attr=[placeholder="What needs to be done?"i]
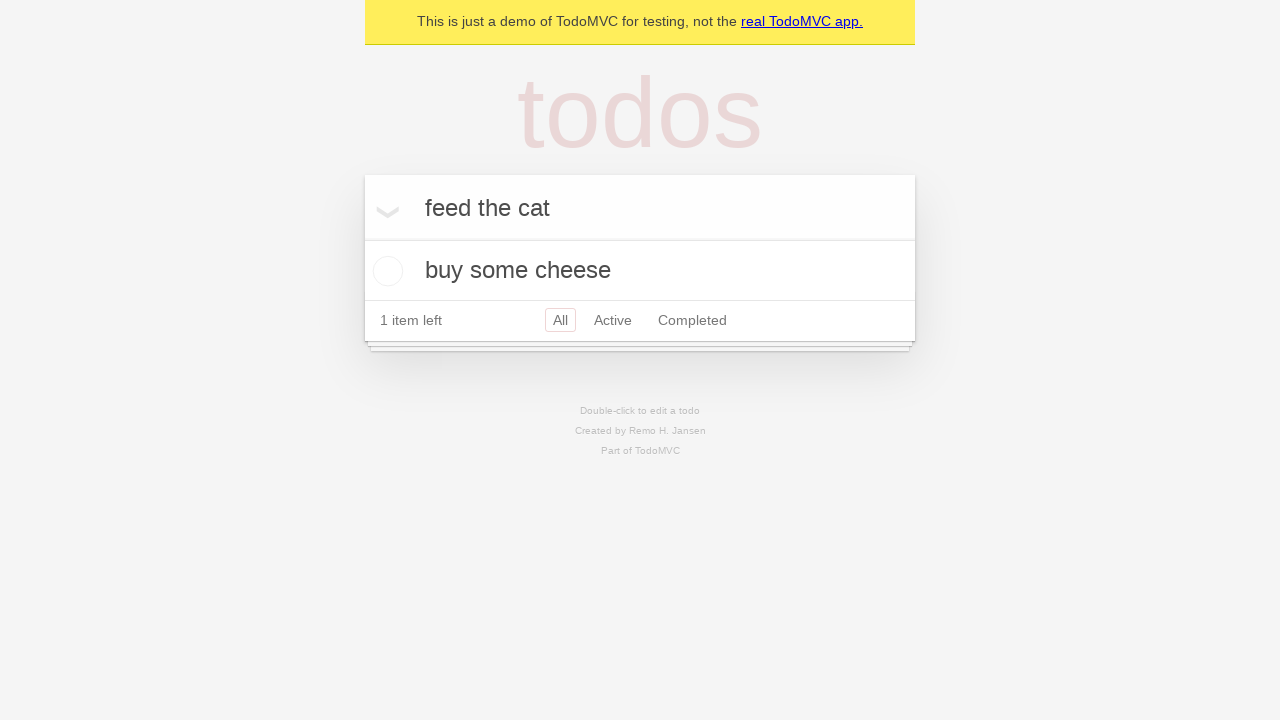

Pressed Enter to create second todo on internal:attr=[placeholder="What needs to be done?"i]
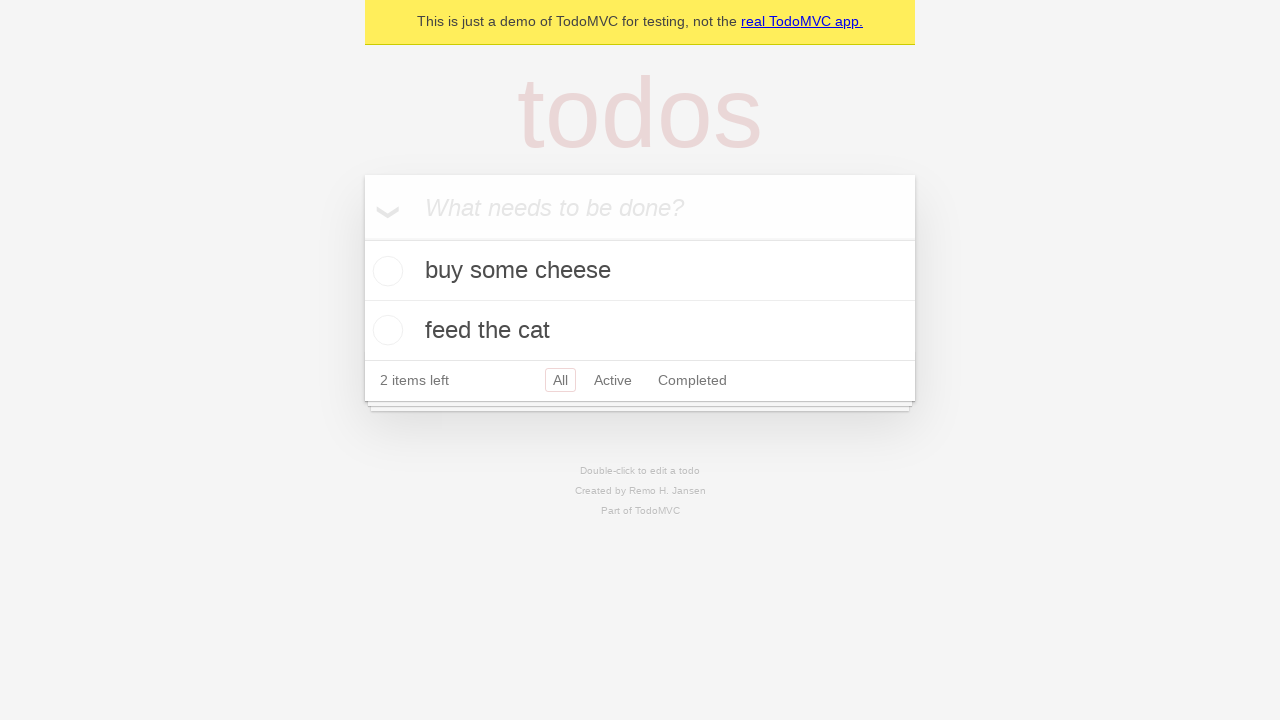

Filled third todo input with 'book a doctors appointment' on internal:attr=[placeholder="What needs to be done?"i]
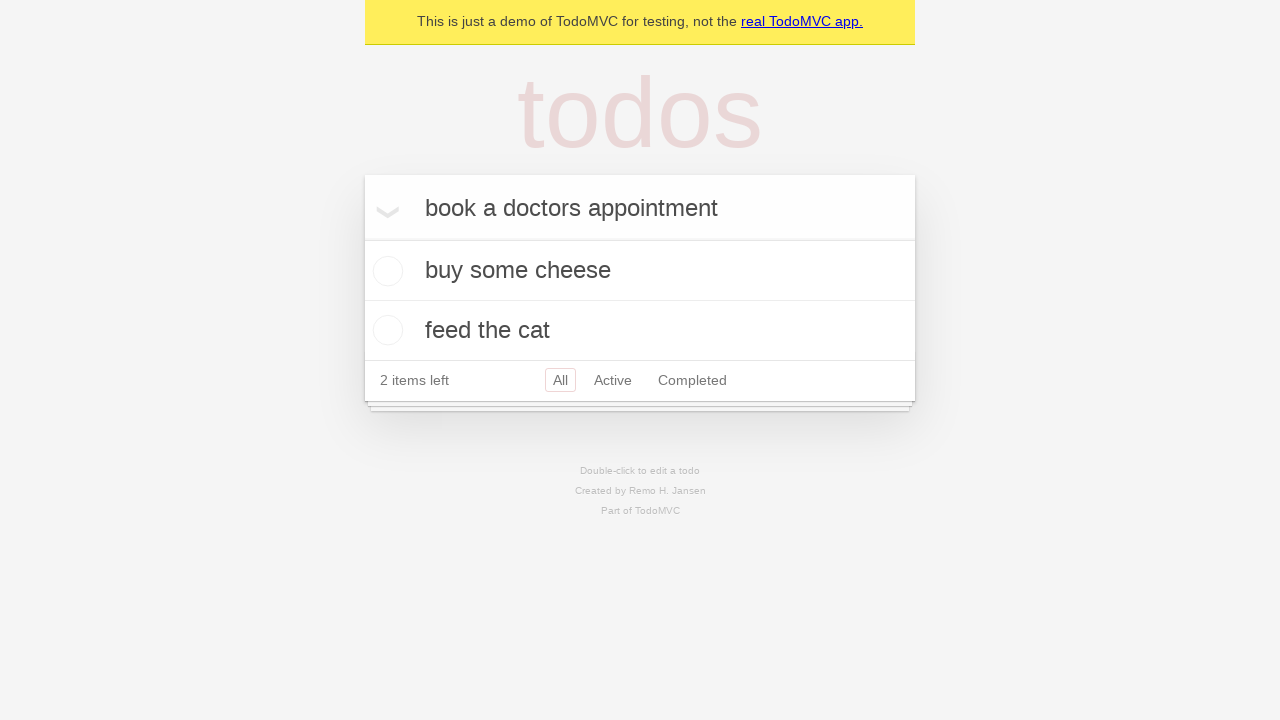

Pressed Enter to create third todo on internal:attr=[placeholder="What needs to be done?"i]
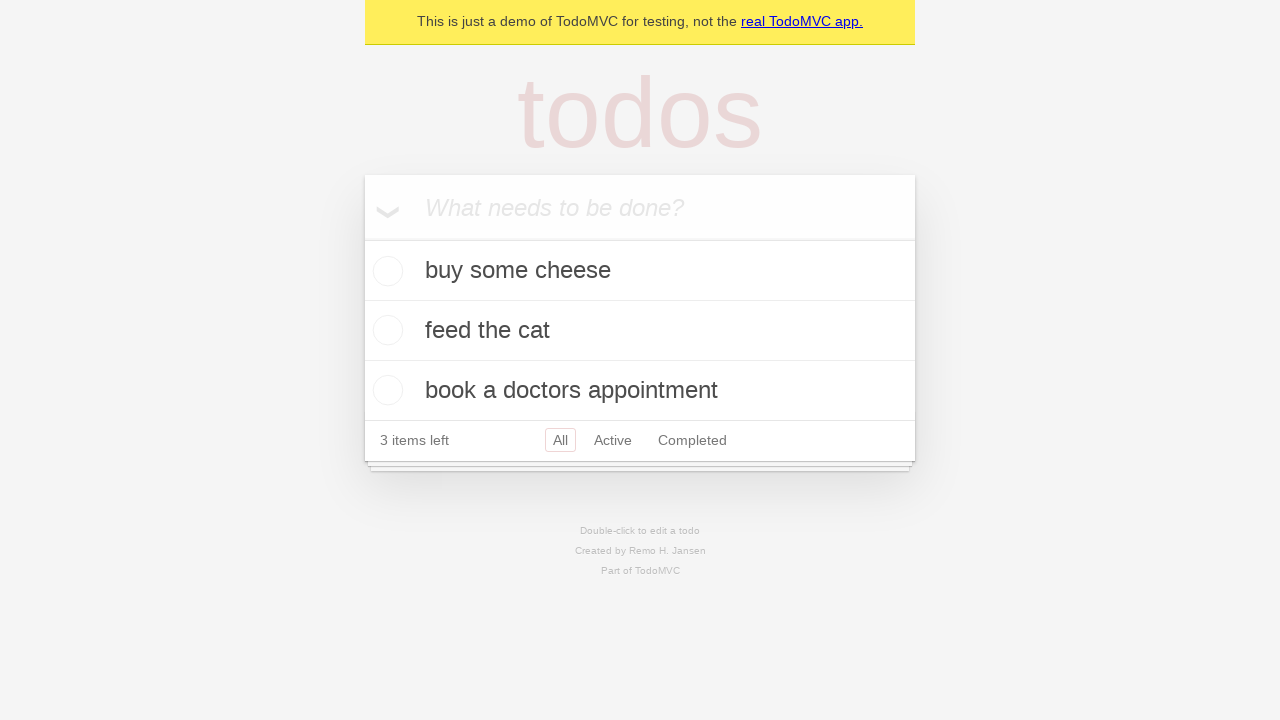

Double-clicked second todo item to enter edit mode at (640, 331) on internal:testid=[data-testid="todo-item"s] >> nth=1
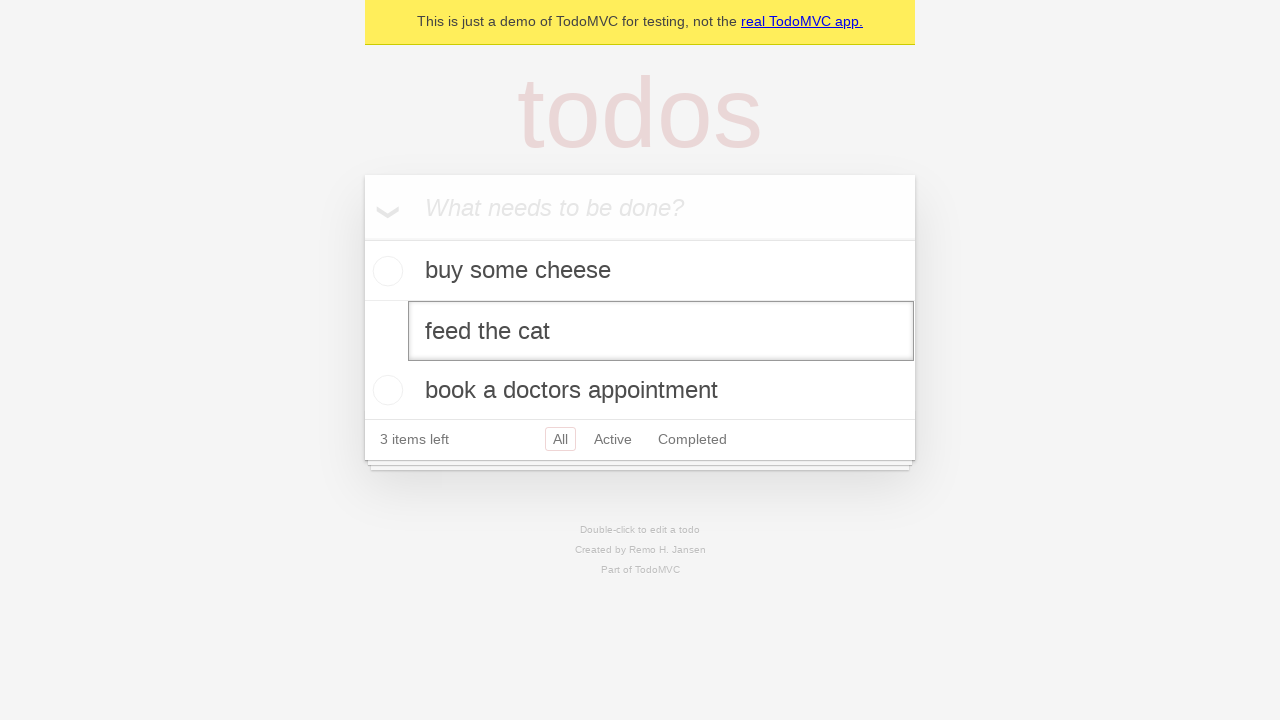

Changed todo text to 'buy some sausages' in edit field on internal:testid=[data-testid="todo-item"s] >> nth=1 >> internal:role=textbox[nam
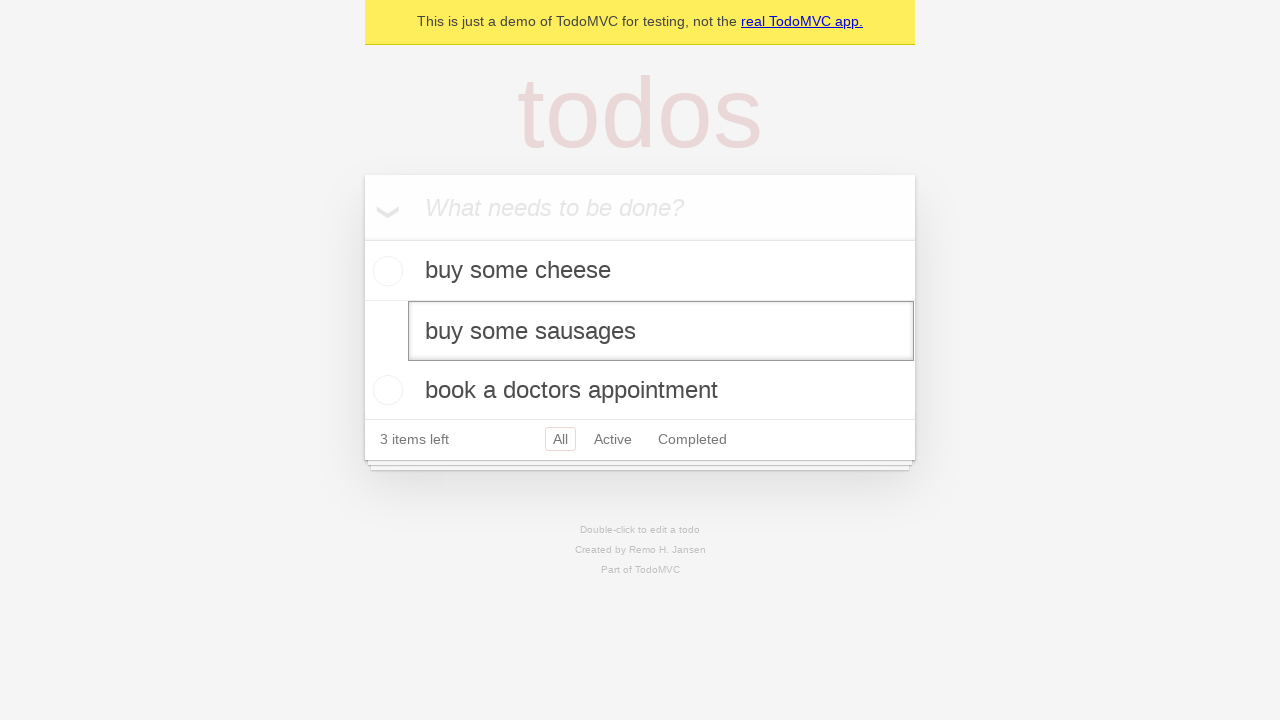

Triggered blur event on edit field to save changes
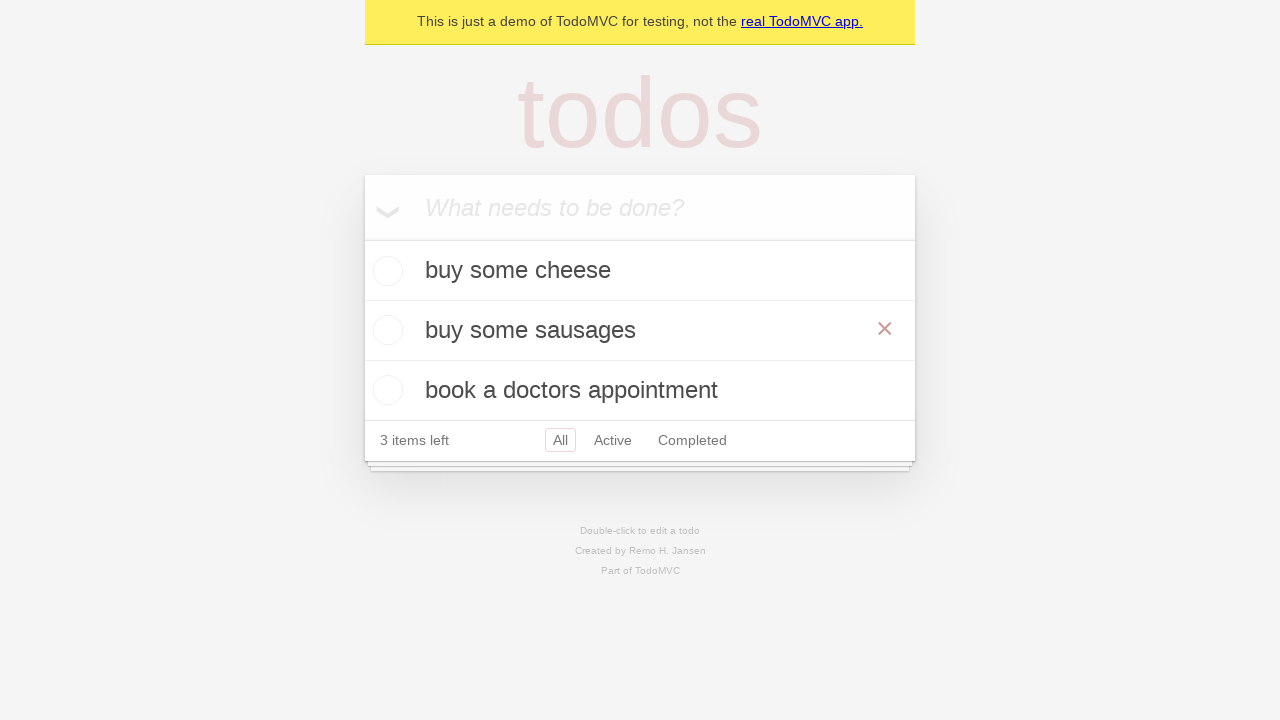

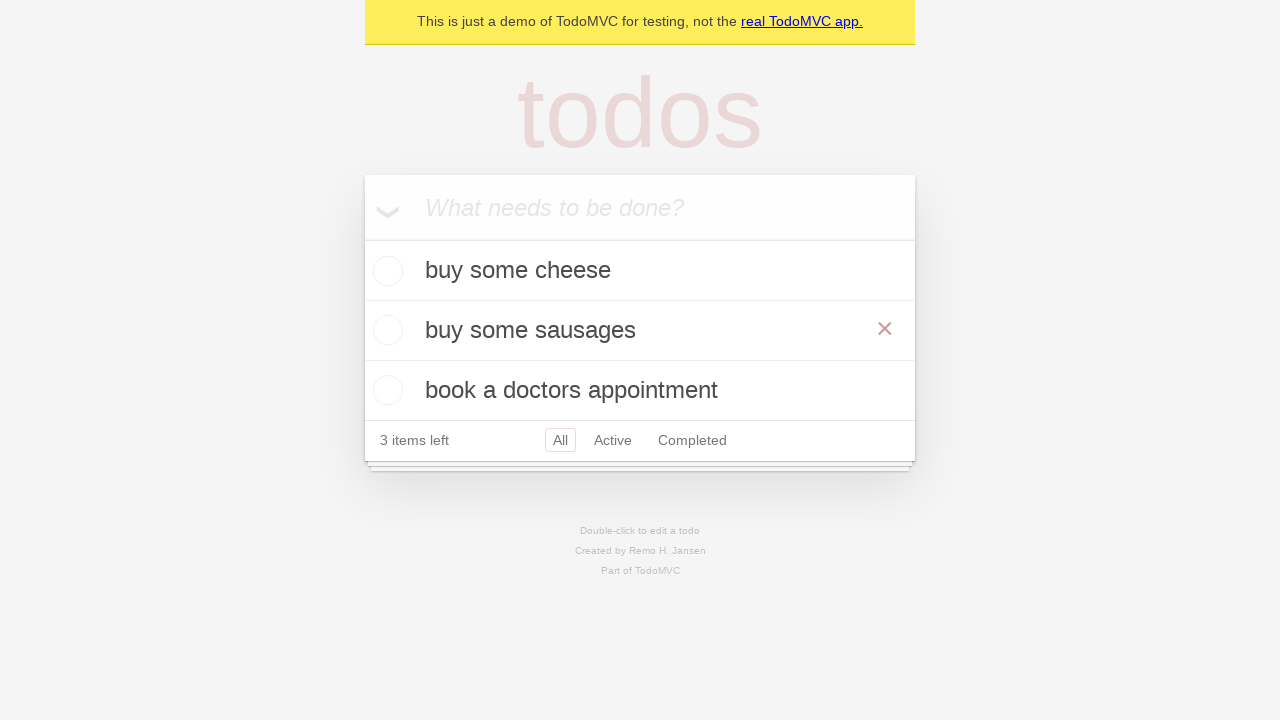